Tests login form validation by entering a username without a password and verifying that the appropriate error message "Password is required" is displayed.

Starting URL: https://www.saucedemo.com/

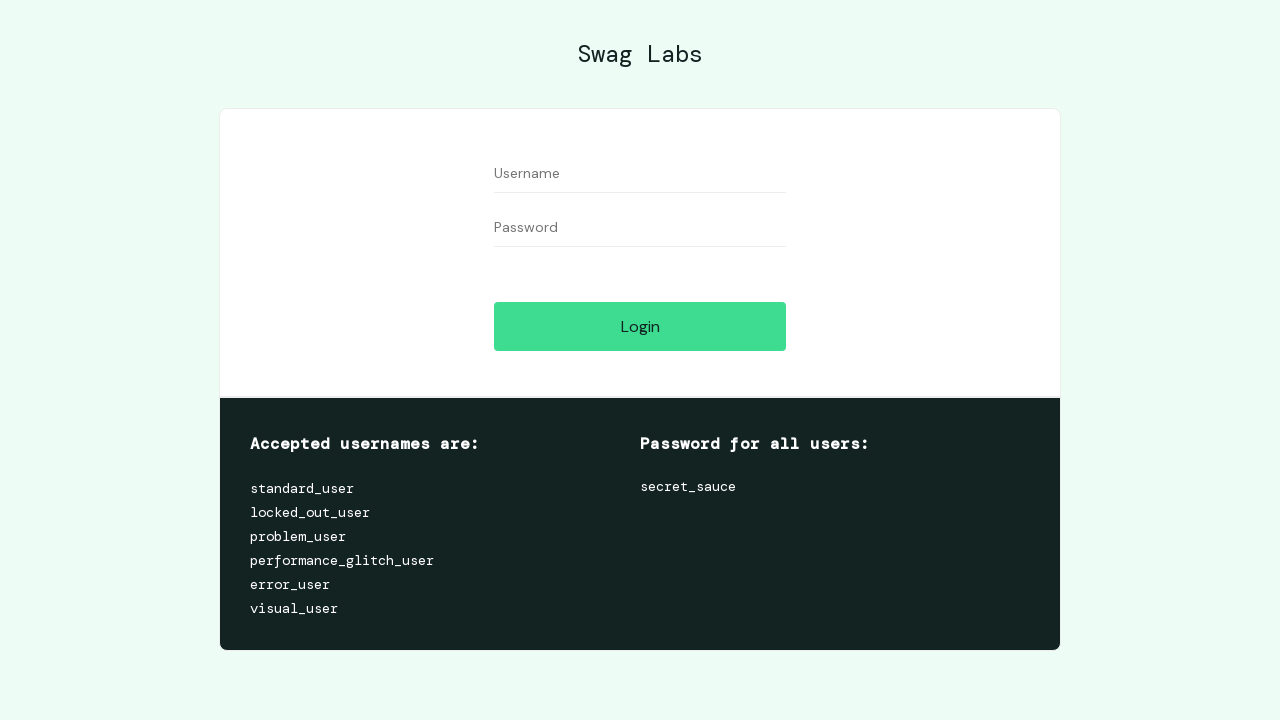

Waited for username field to be visible
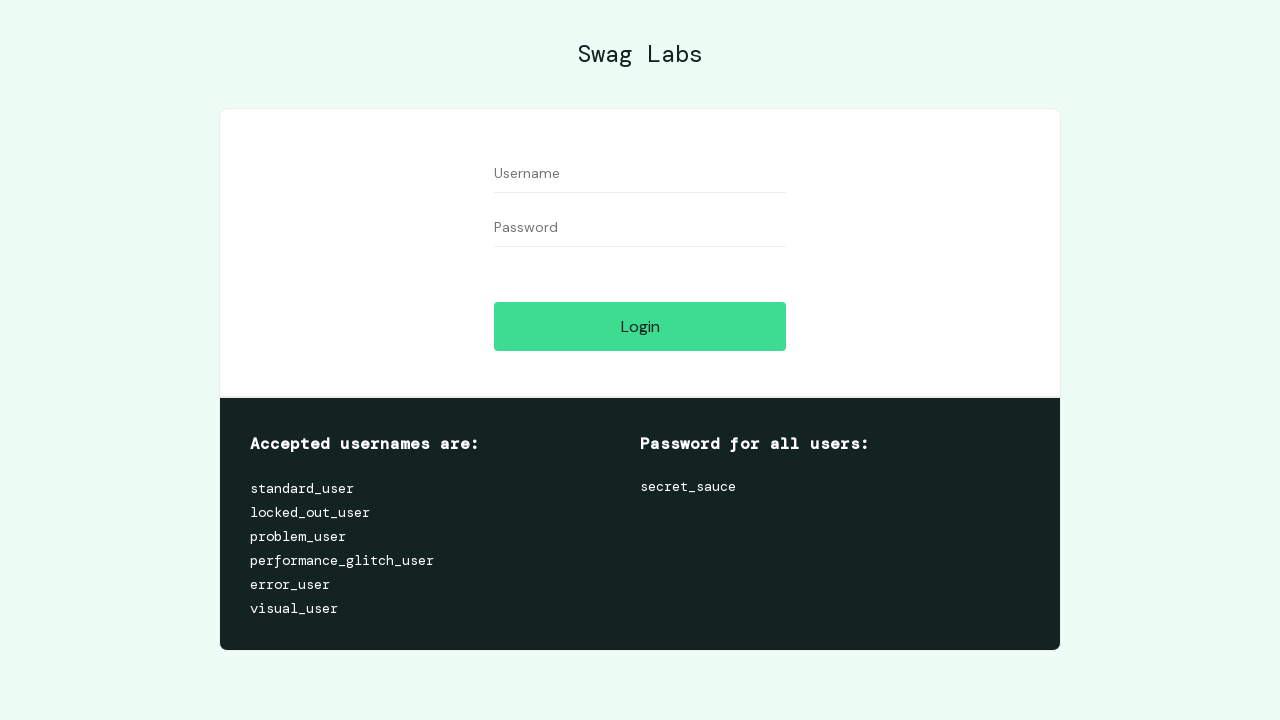

Waited for password field to be visible
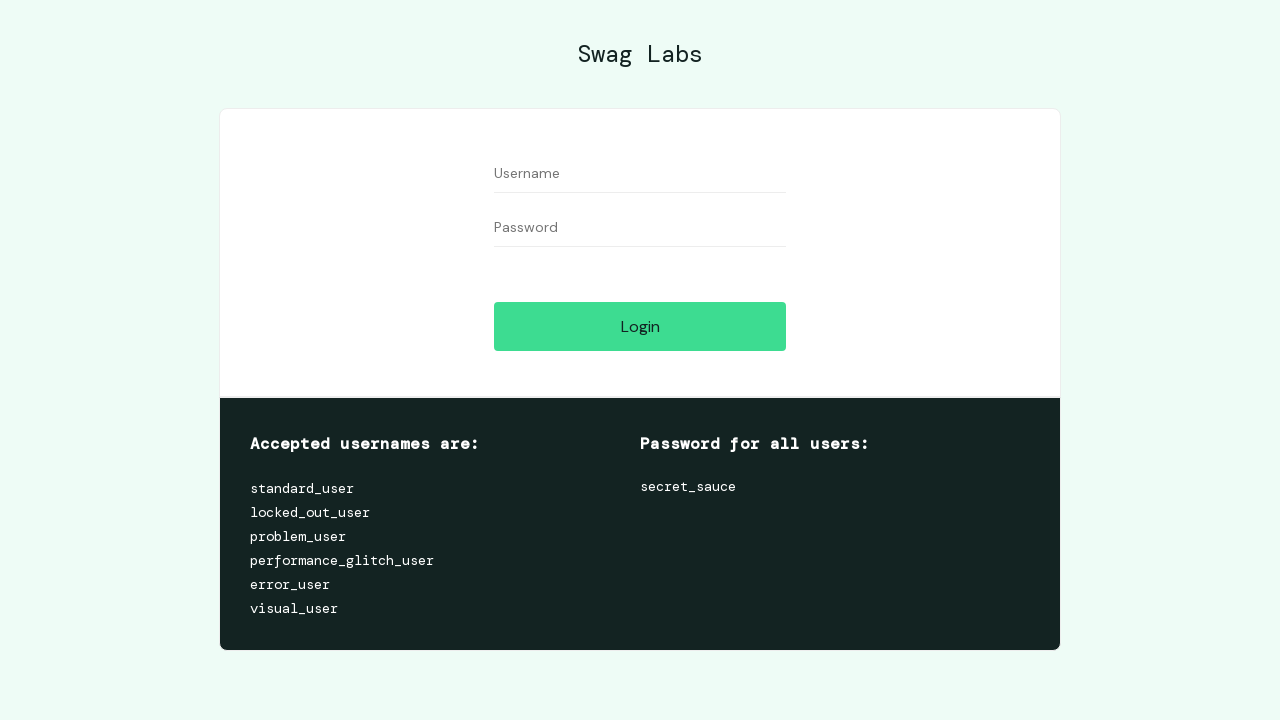

Clicked on username field at (640, 174) on [data-test='username']
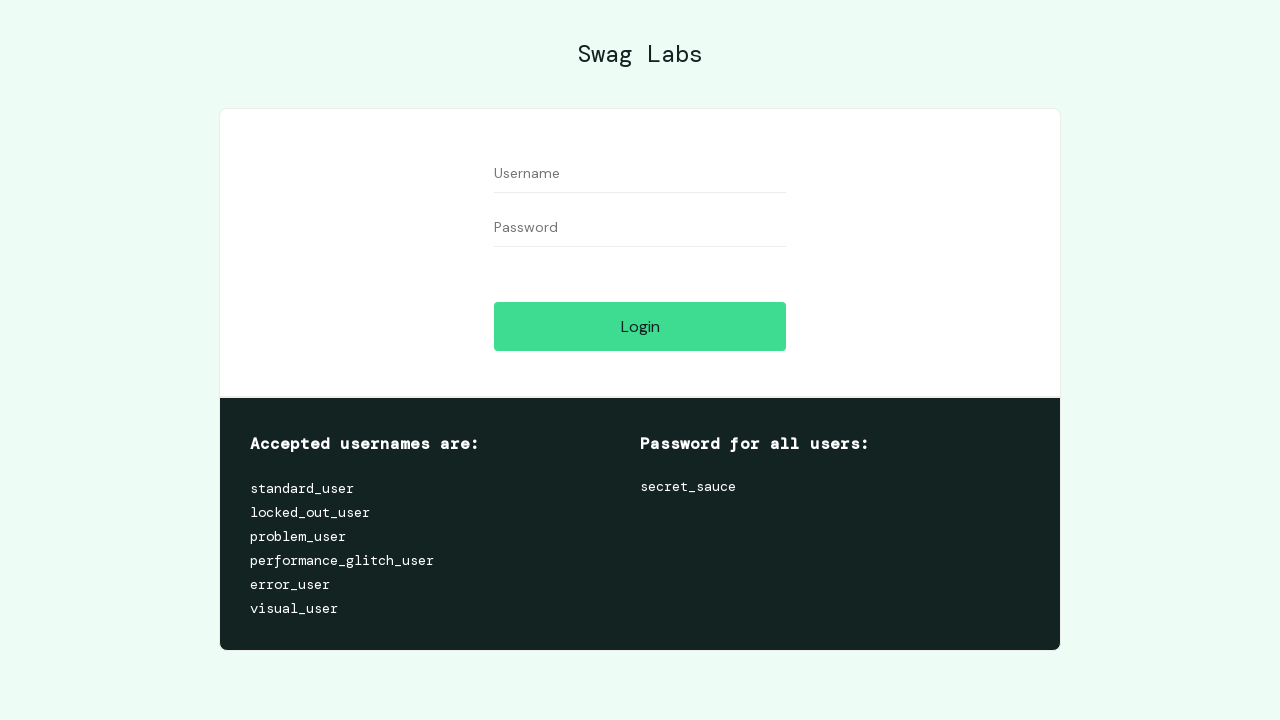

Entered username 'standard_user' without password on [data-test='username']
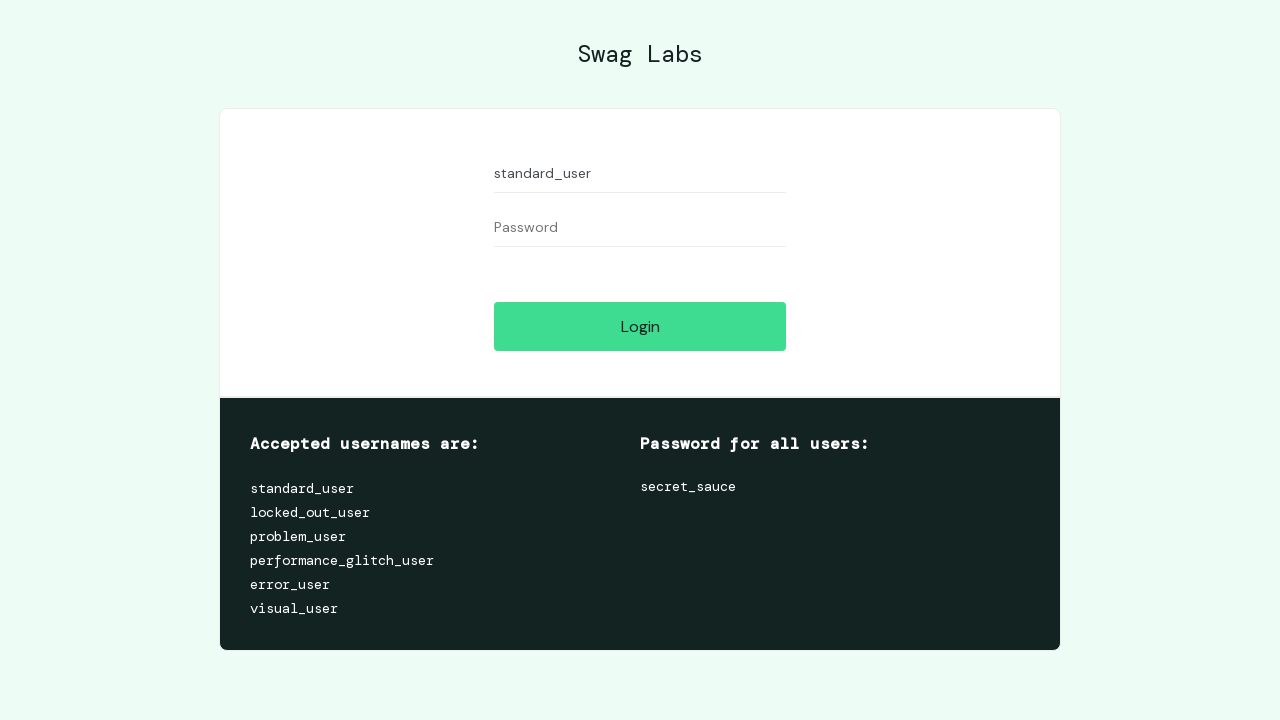

Clicked login button without entering password at (640, 326) on [data-test='login-button']
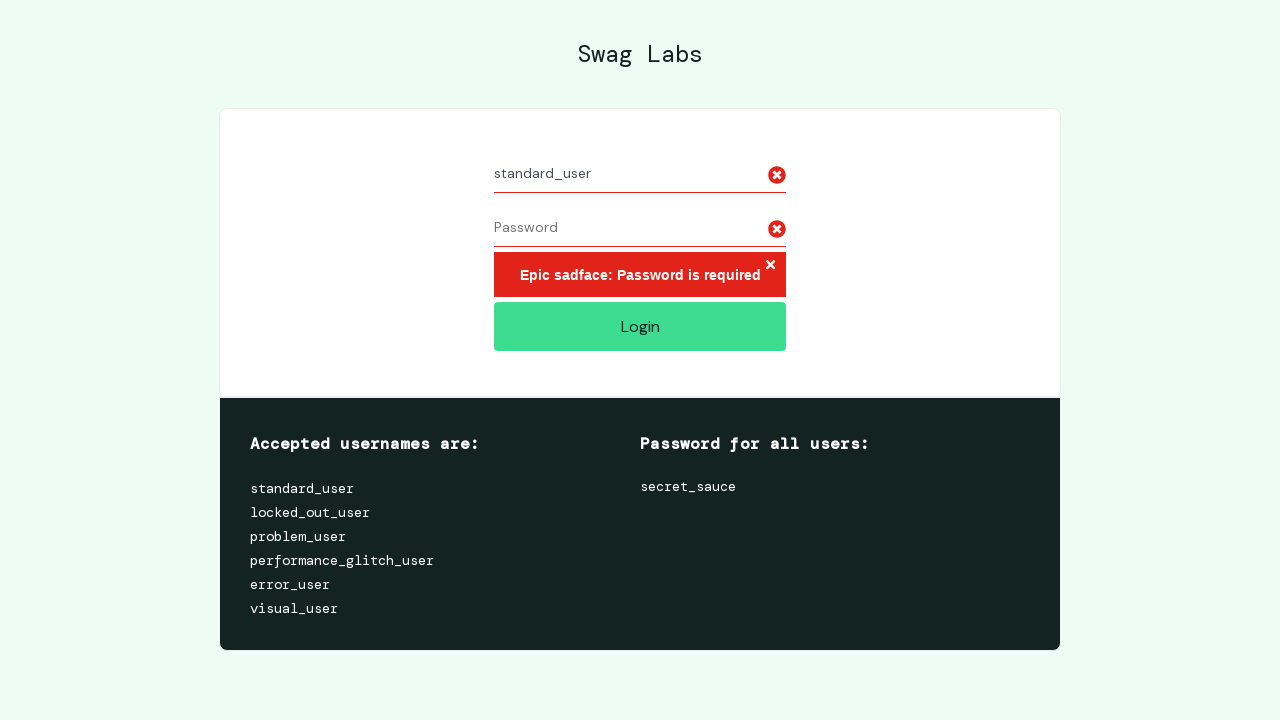

Waited for error message to appear
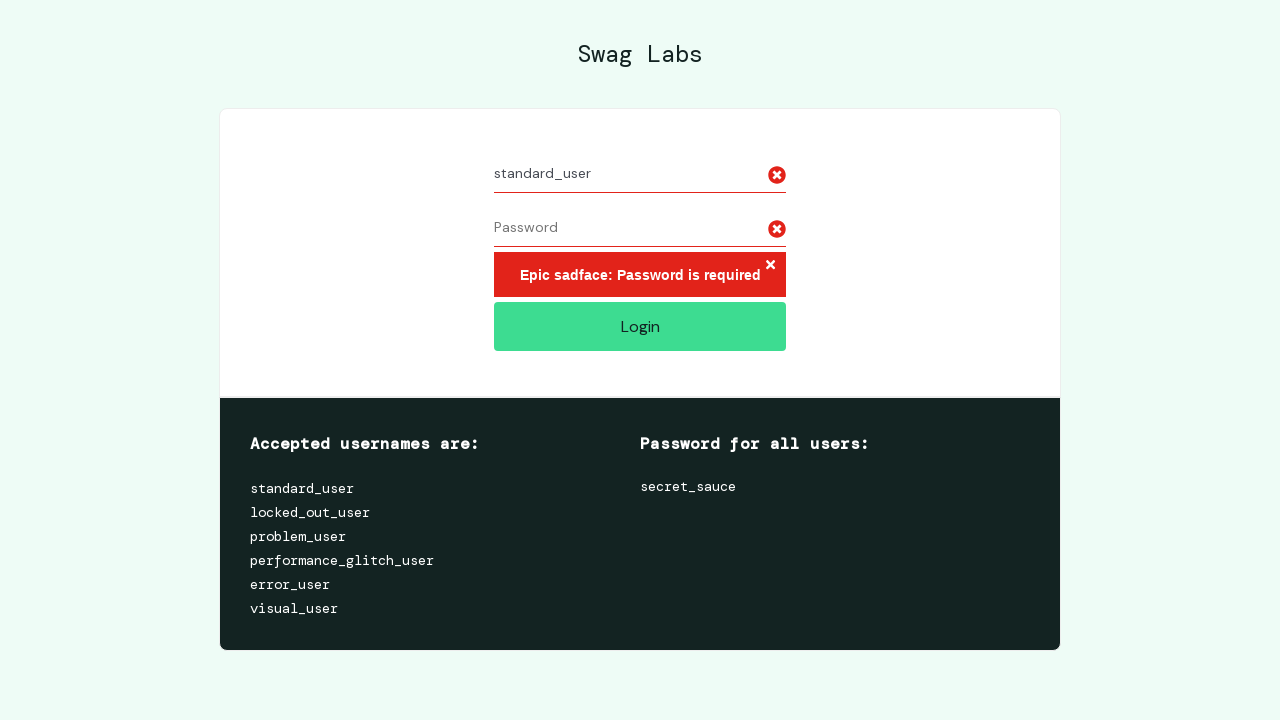

Retrieved error message text
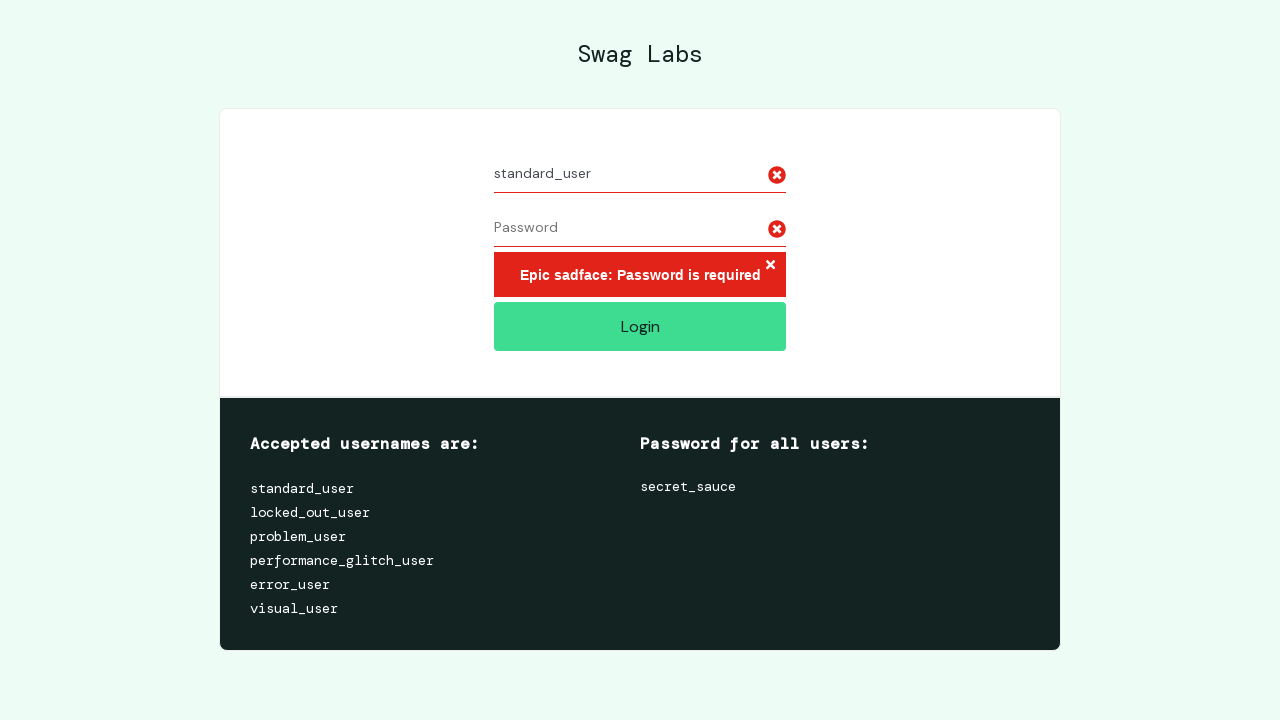

Verified error message equals 'Epic sadface: Password is required'
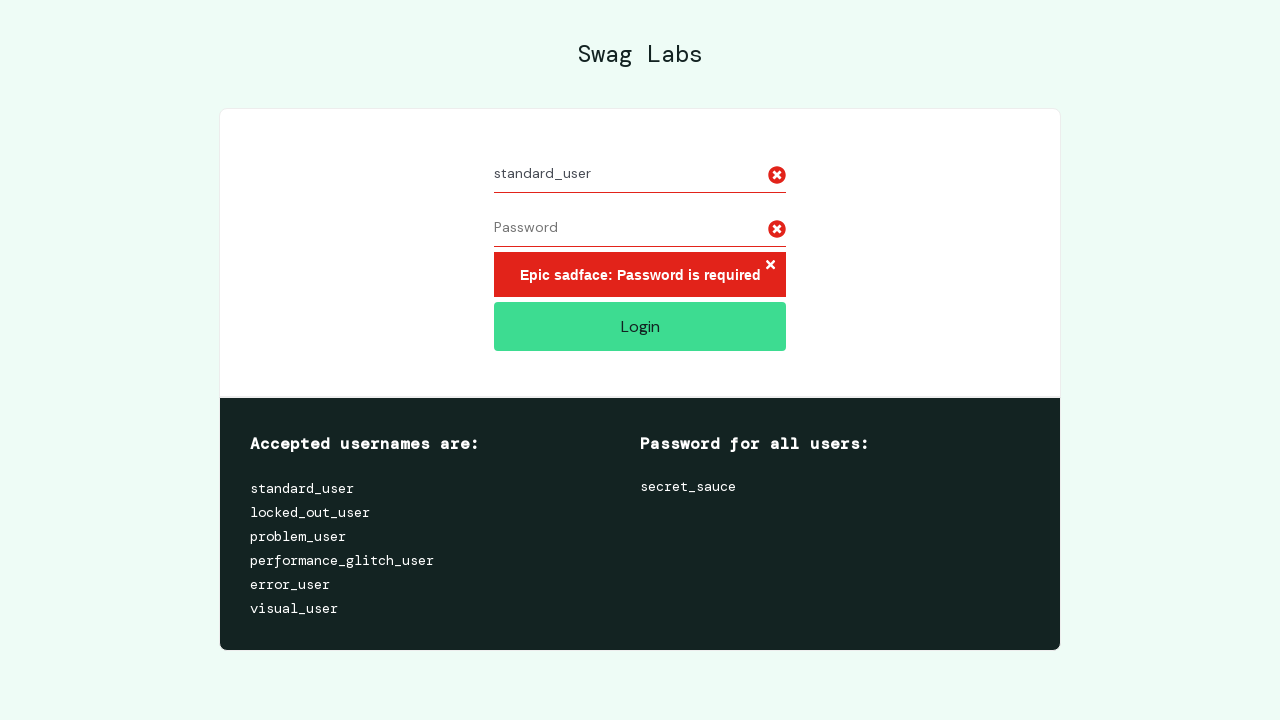

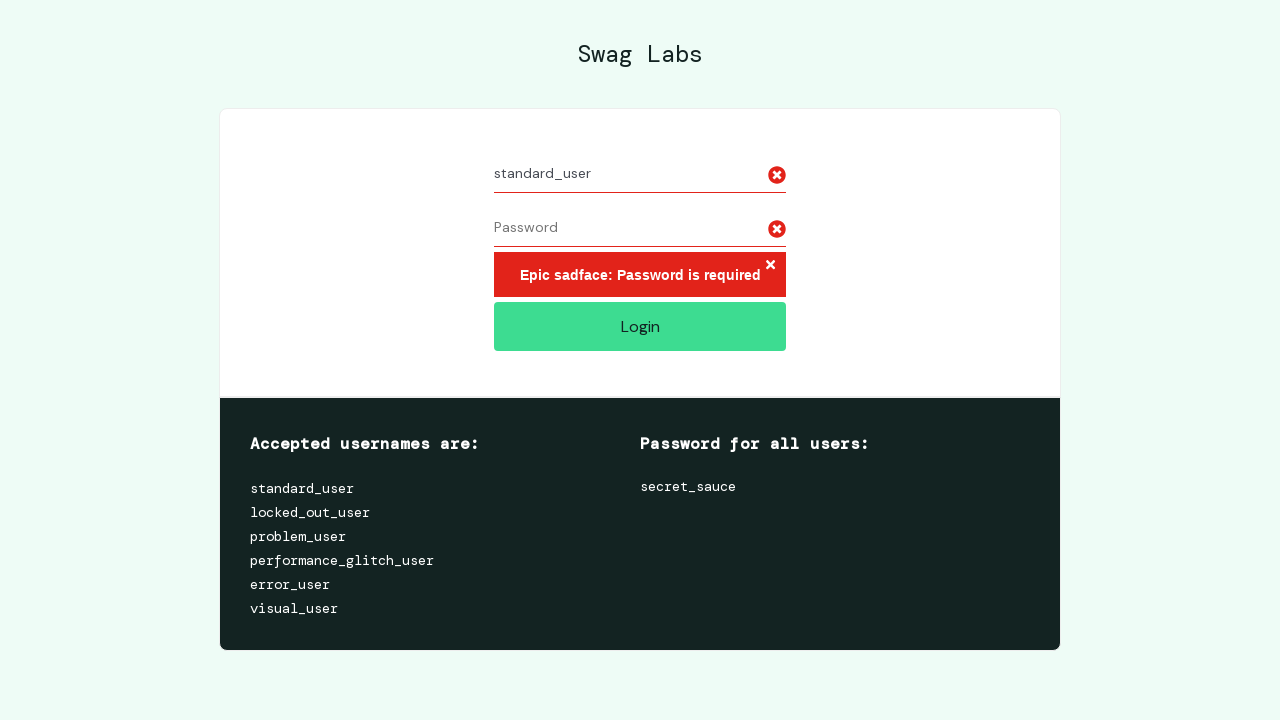